Tests window switching functionality by clicking a link that opens a new window, switching to it, and then switching back to the main window

Starting URL: https://www.getcalley.com/

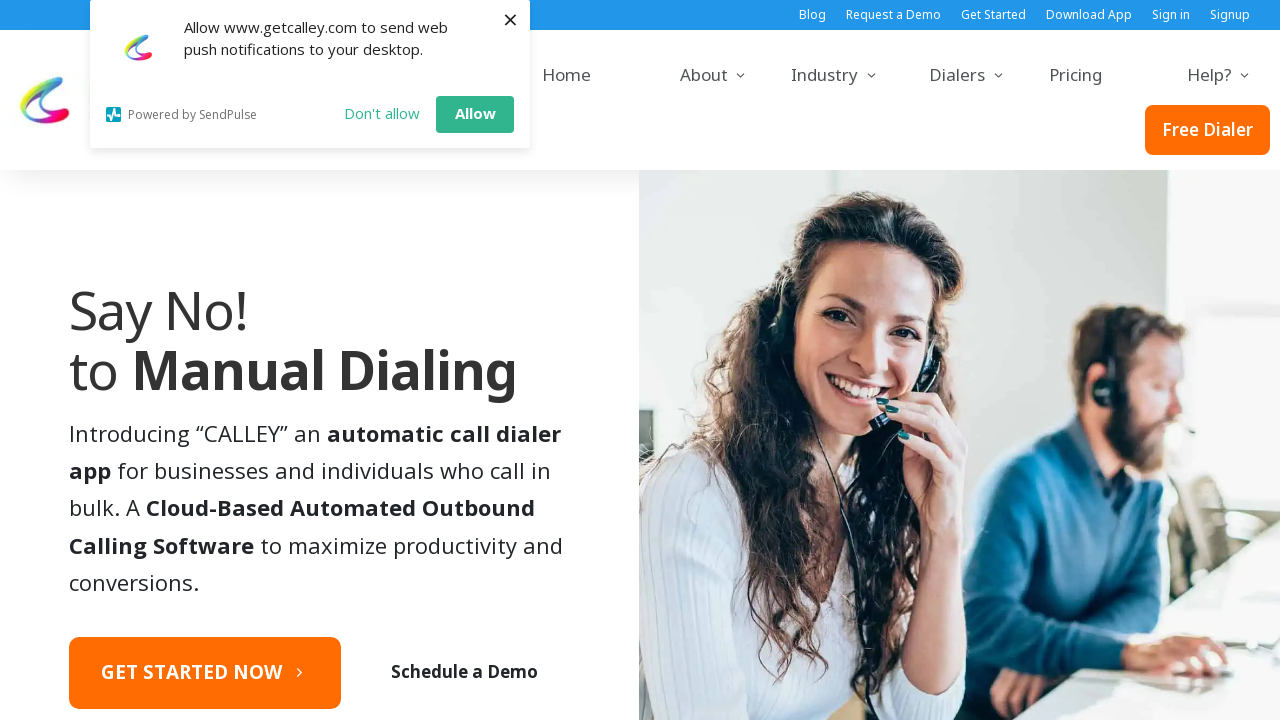

Clicked link that opens a new window at (205, 673) on //*[@id="op3-element-DwEwwCkp"]/a
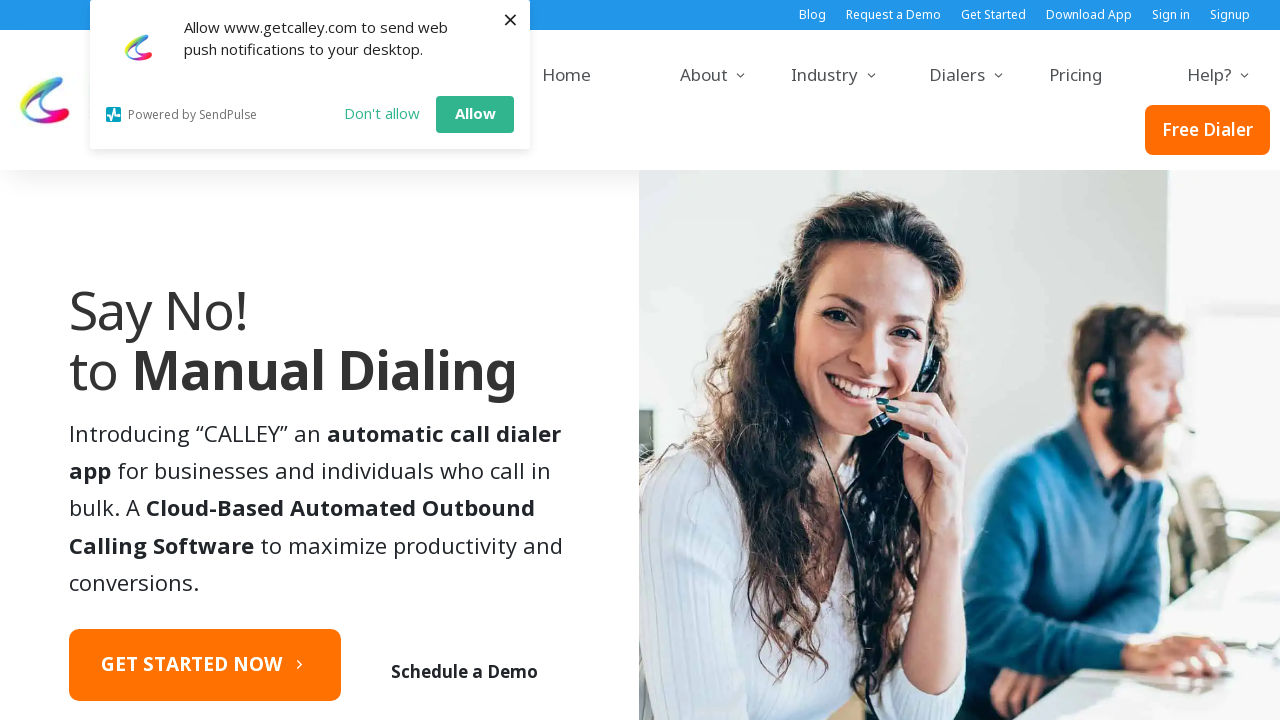

New window/tab opened and captured
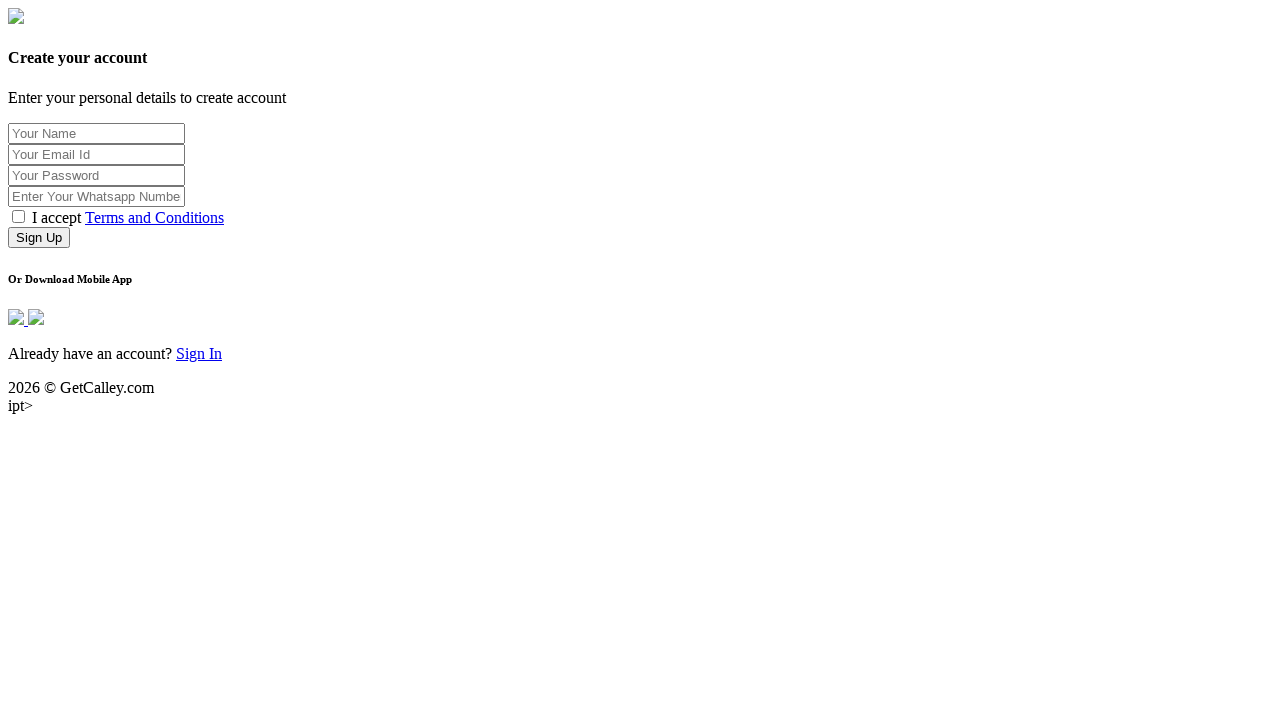

New page finished loading
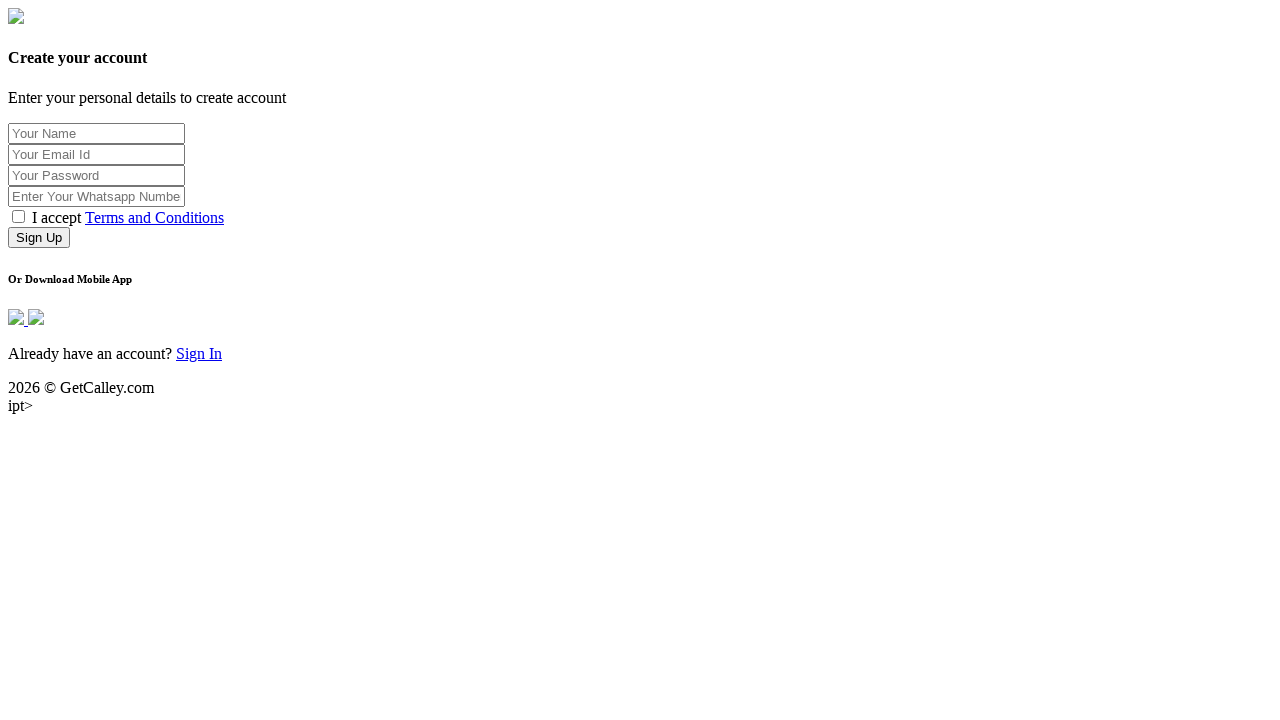

Switched back to main window
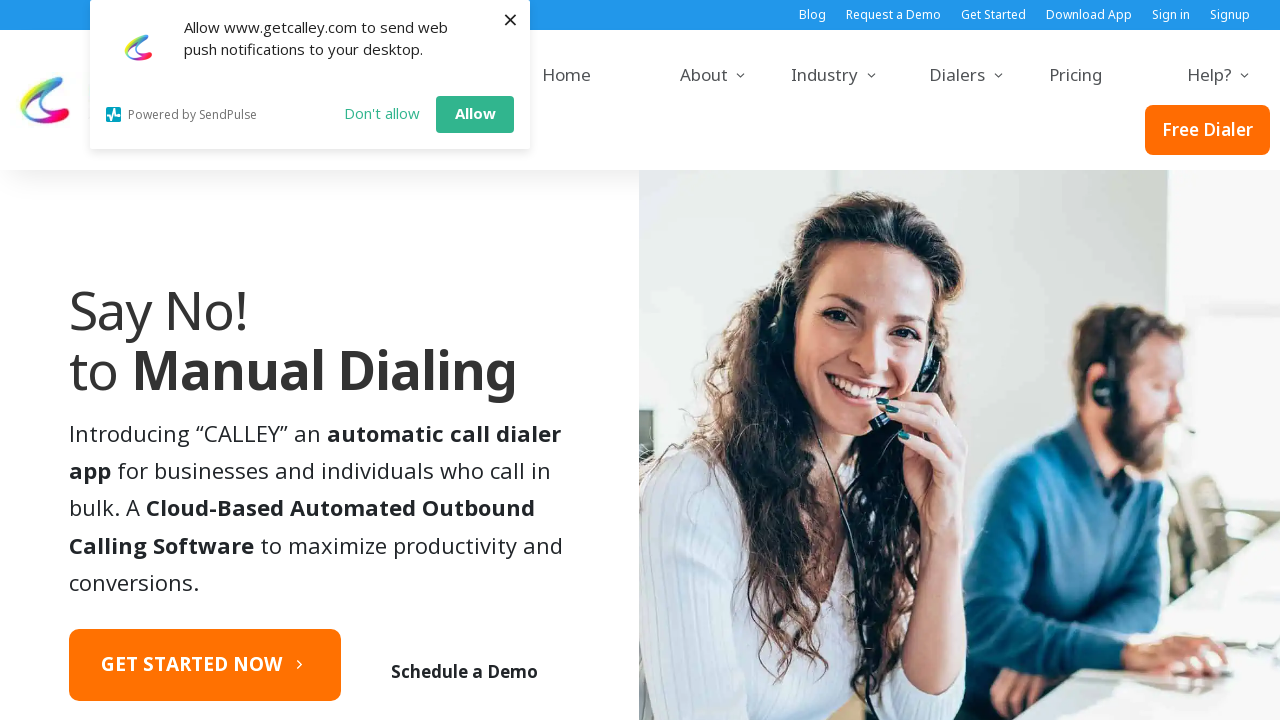

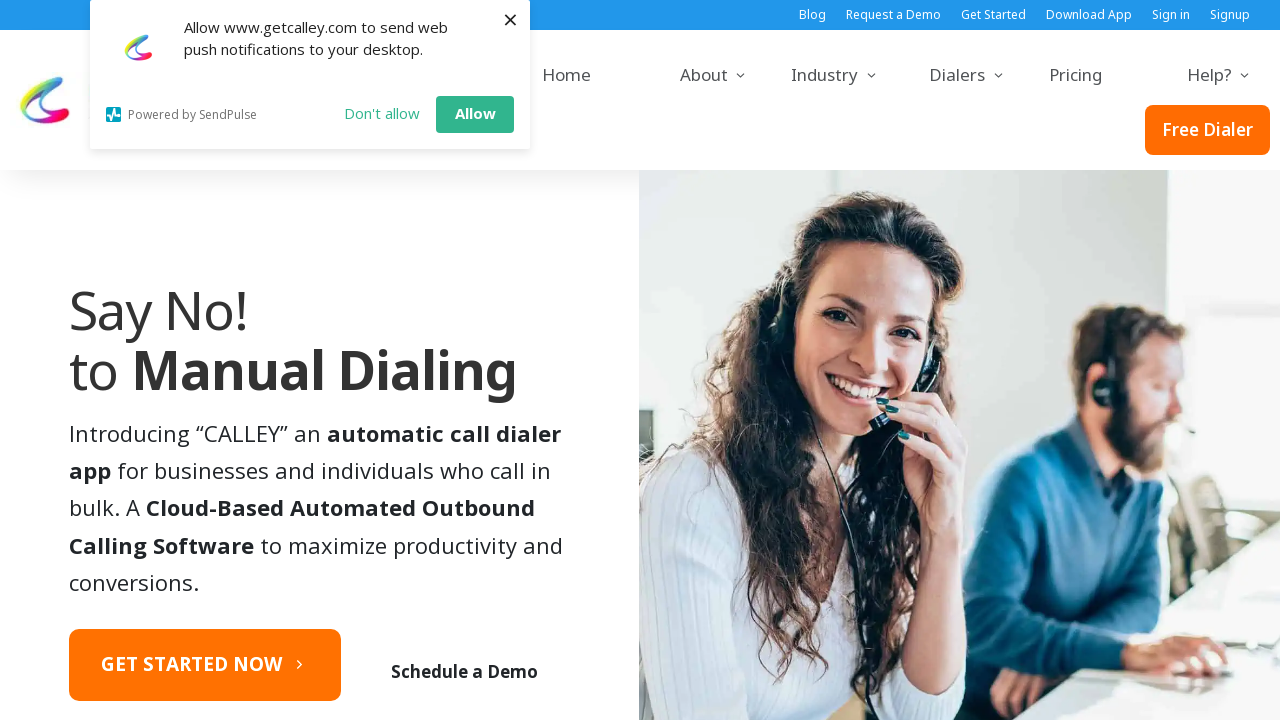